Tests a math quiz page by reading two numbers, calculating their sum, selecting the answer from a dropdown, and submitting the form

Starting URL: http://suninjuly.github.io/selects2.html

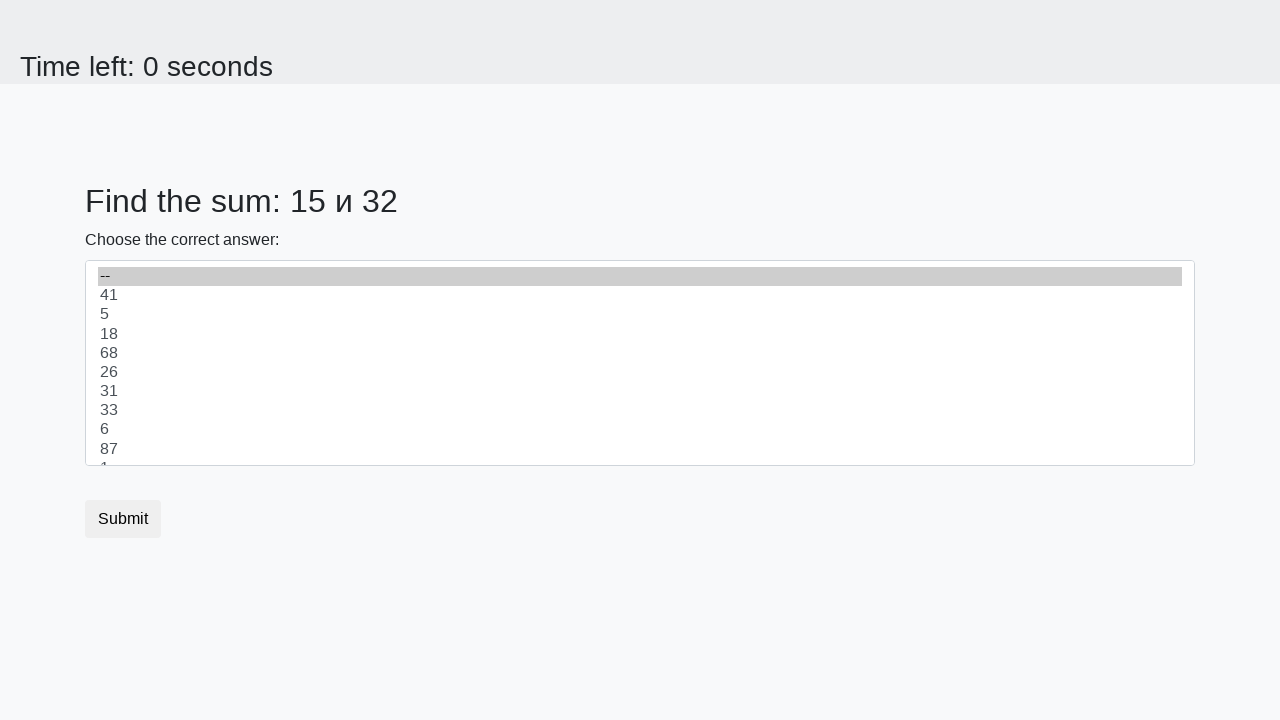

Retrieved first number from page
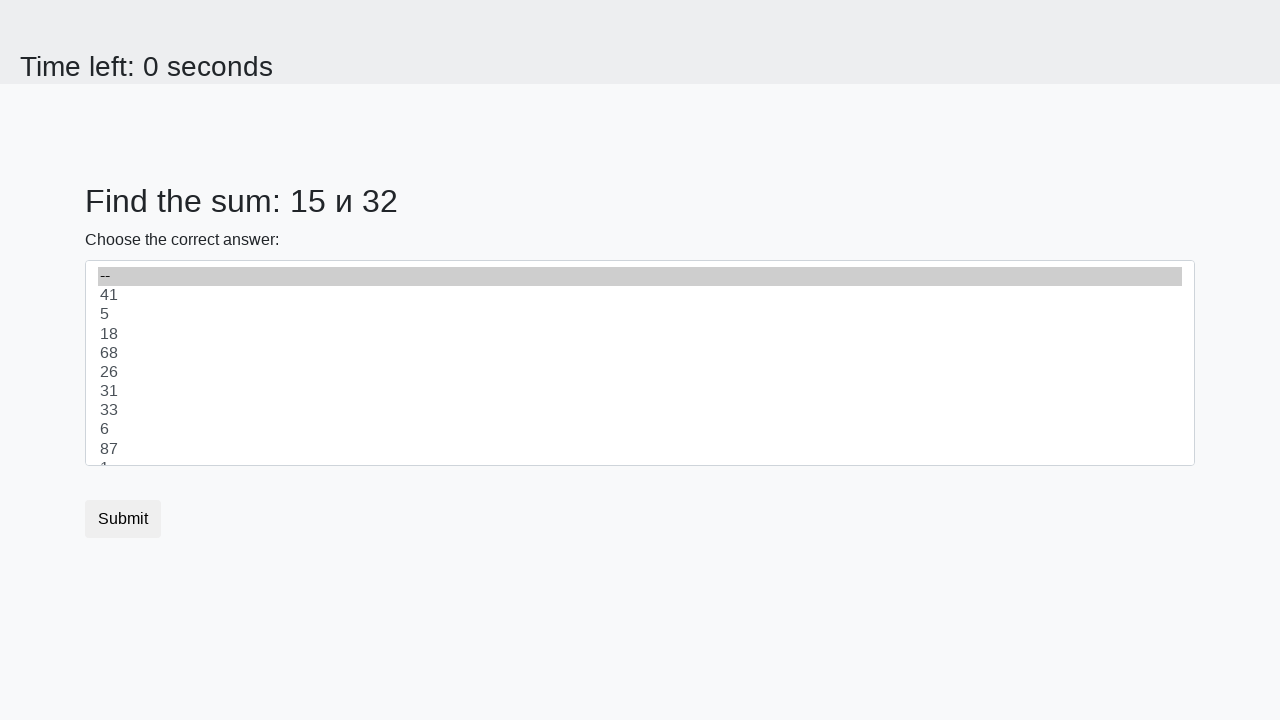

Retrieved second number from page
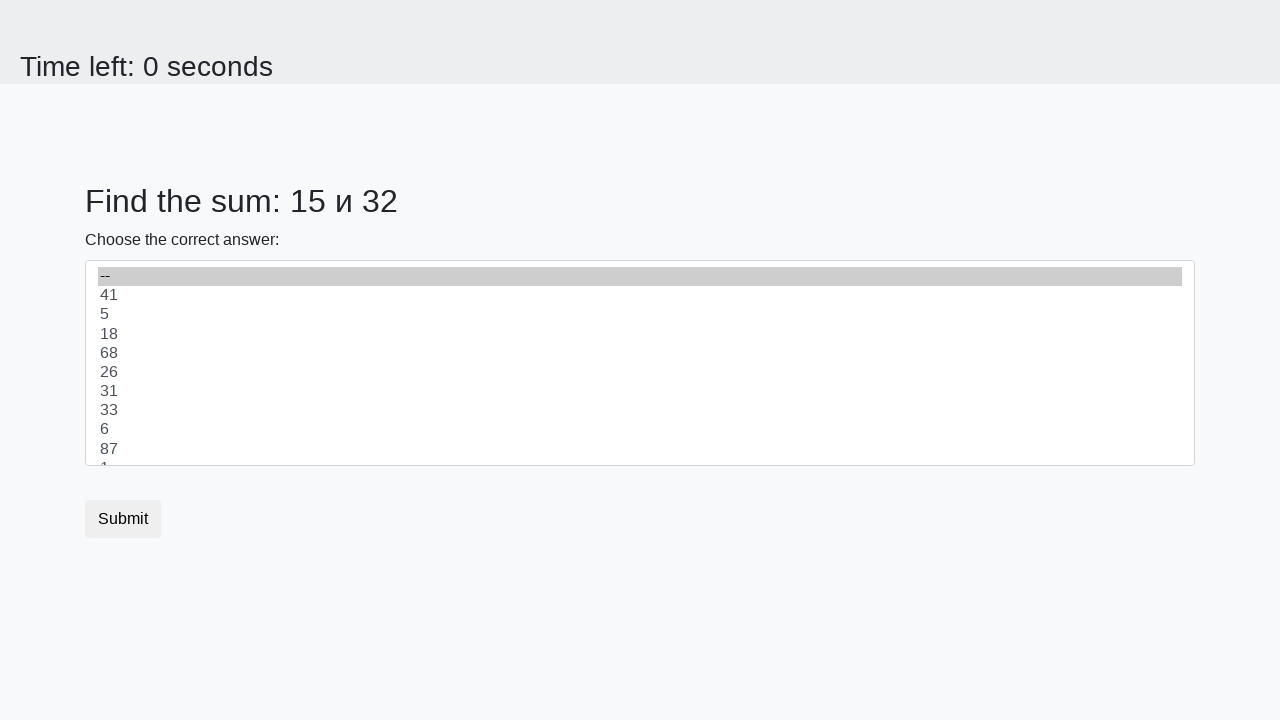

Calculated sum: 15 + 32 = 47
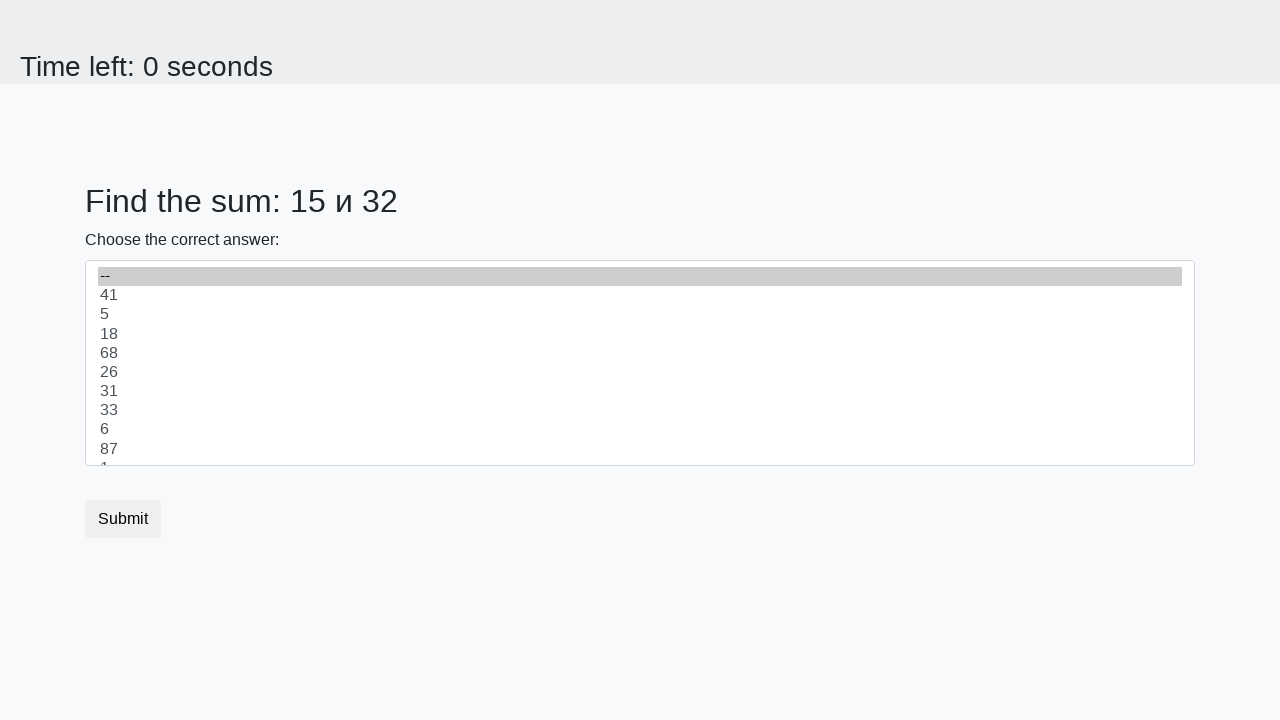

Selected sum value '47' from dropdown on select
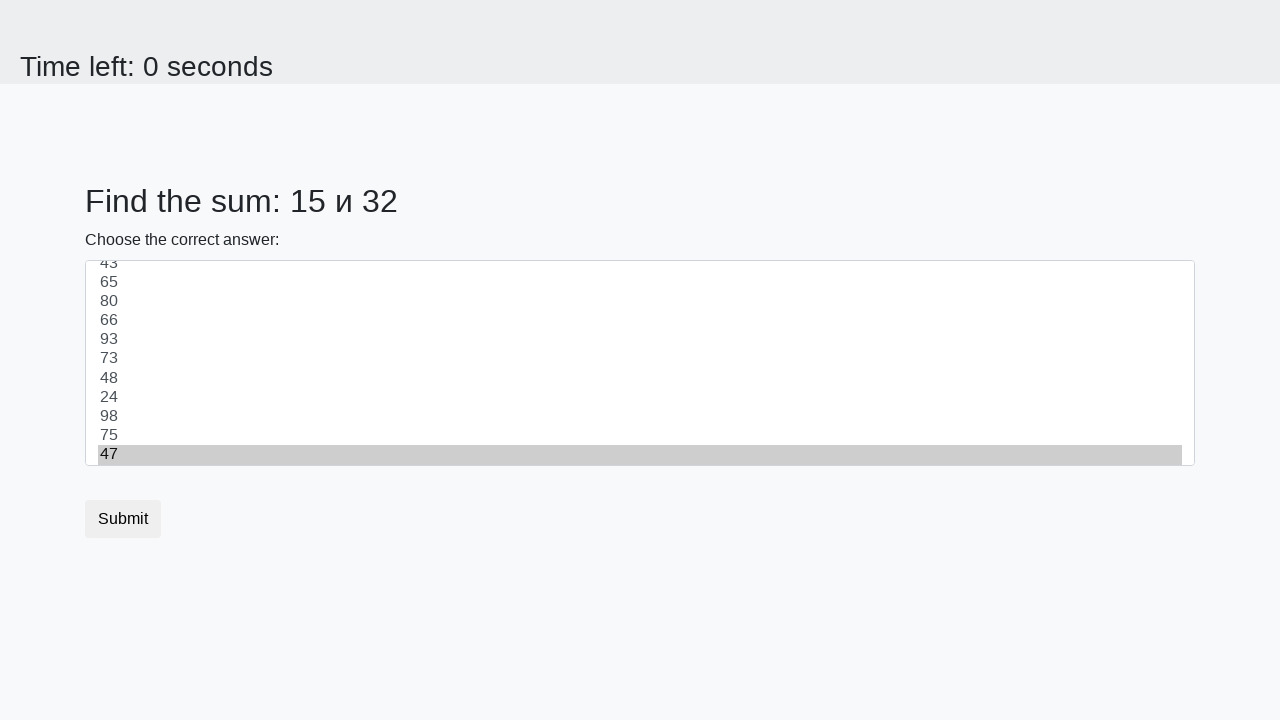

Clicked submit button to complete the form at (123, 519) on .btn-default
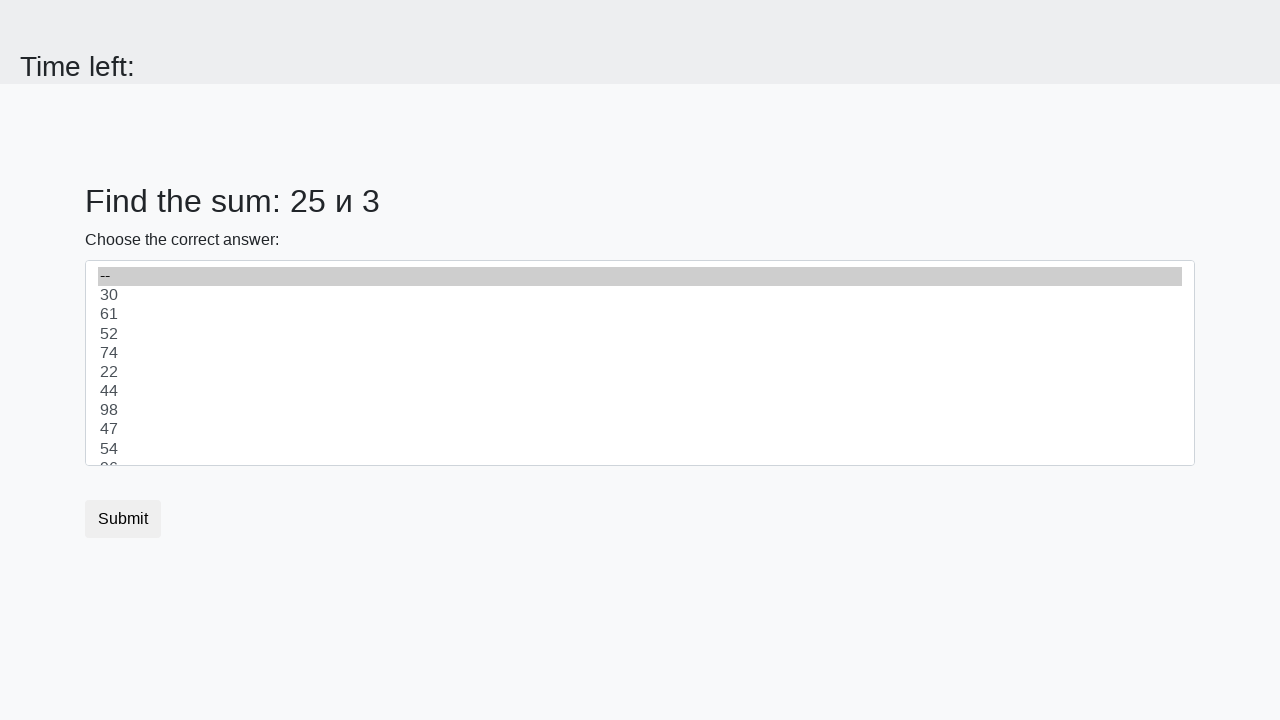

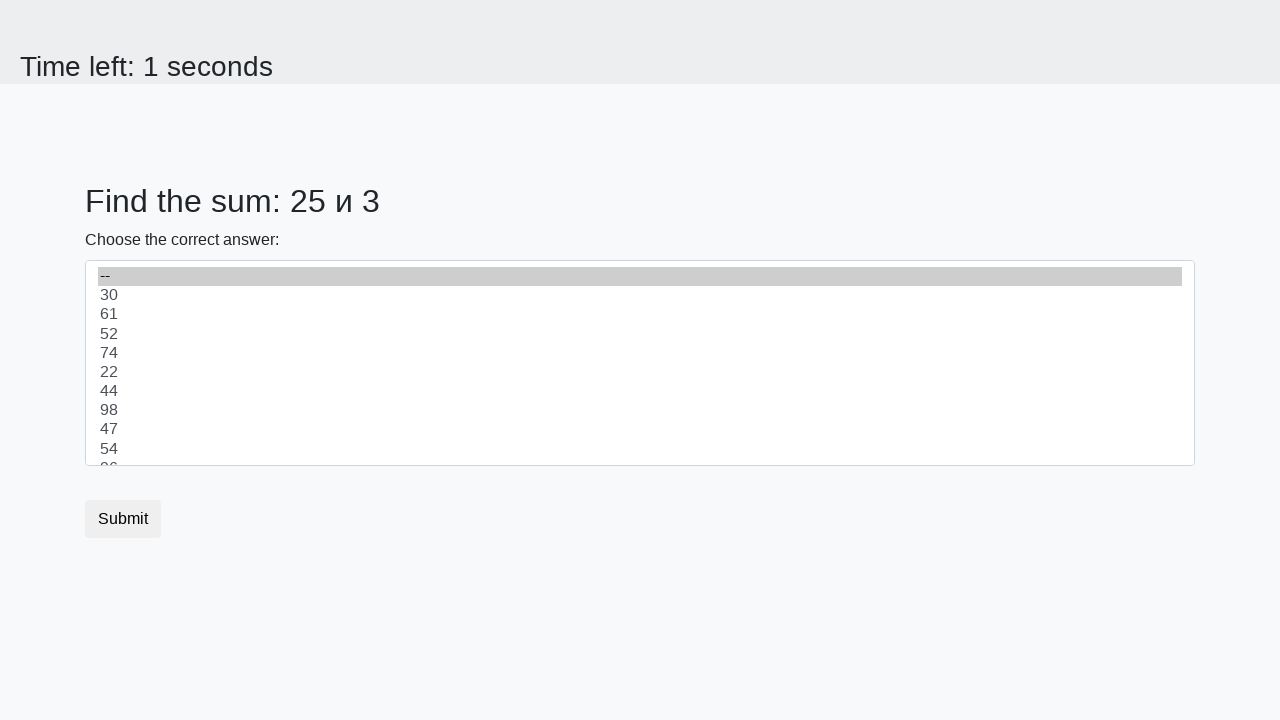